Navigates to a PHP tips page and selects all checkboxes that are not already checked, demonstrating bulk checkbox selection functionality.

Starting URL: https://smartwebby.com/PHP/Phptips2.asp

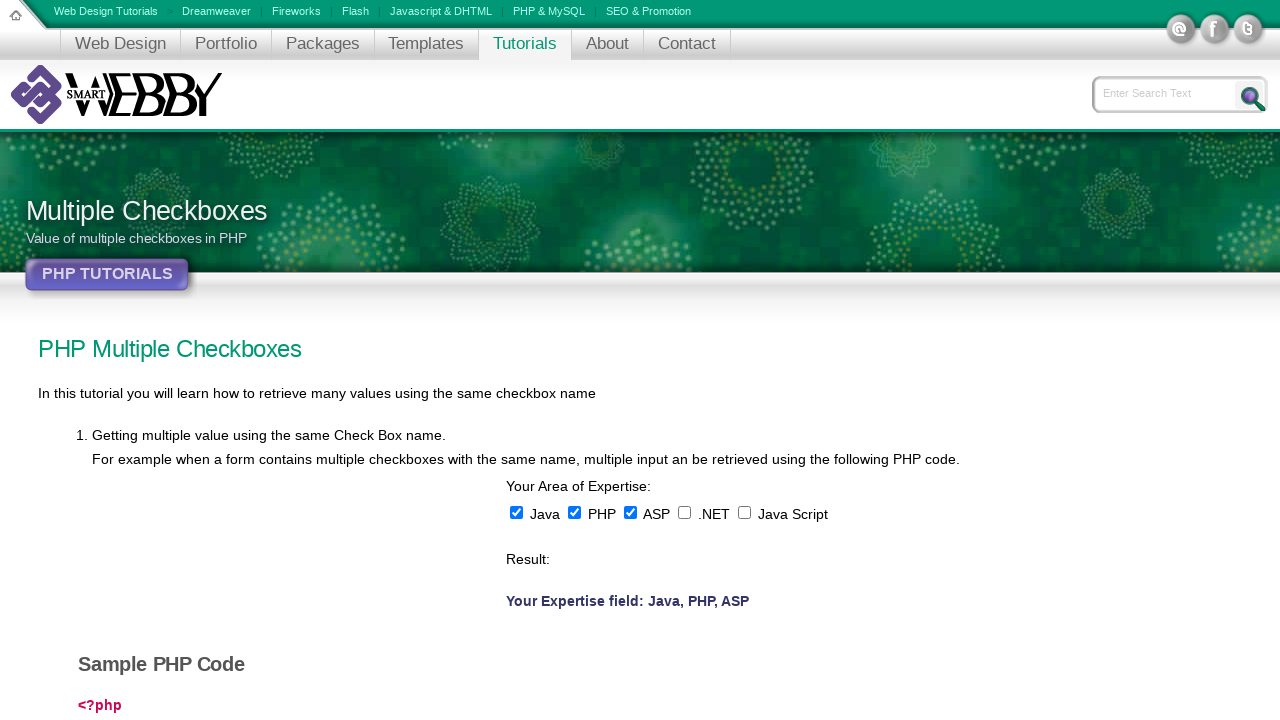

Navigated to PHP tips page
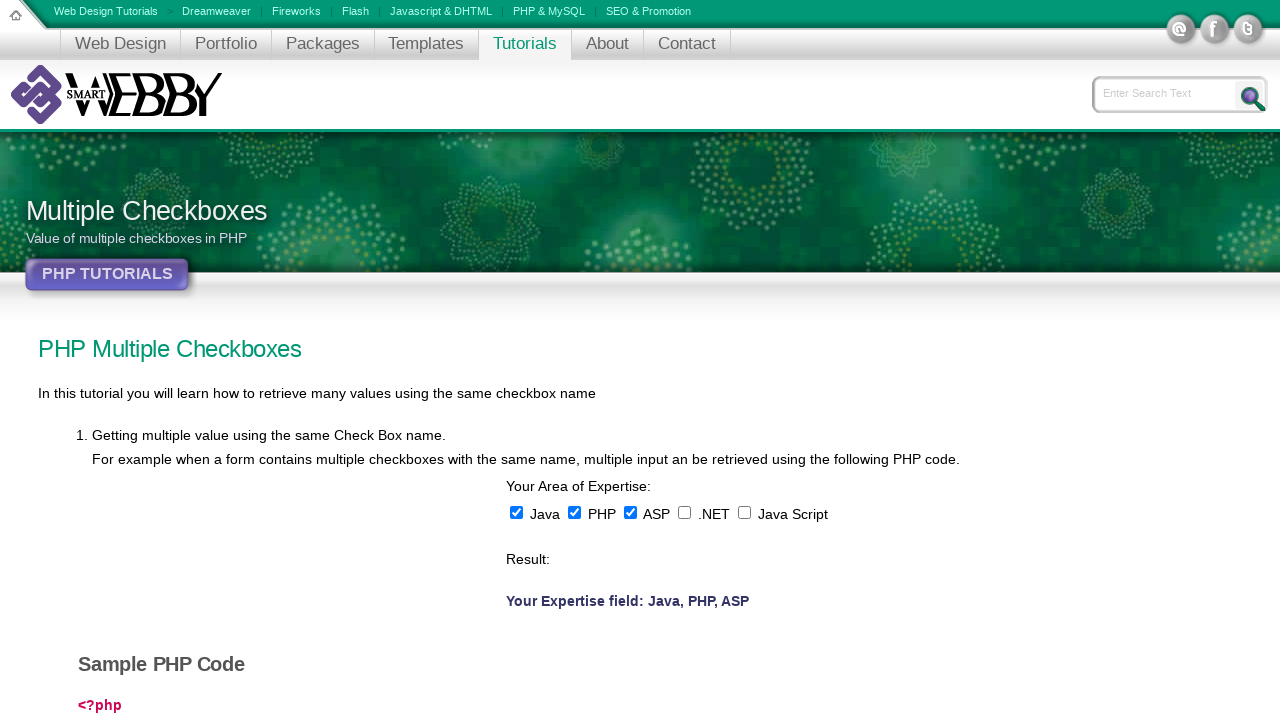

Checkboxes loaded on the page
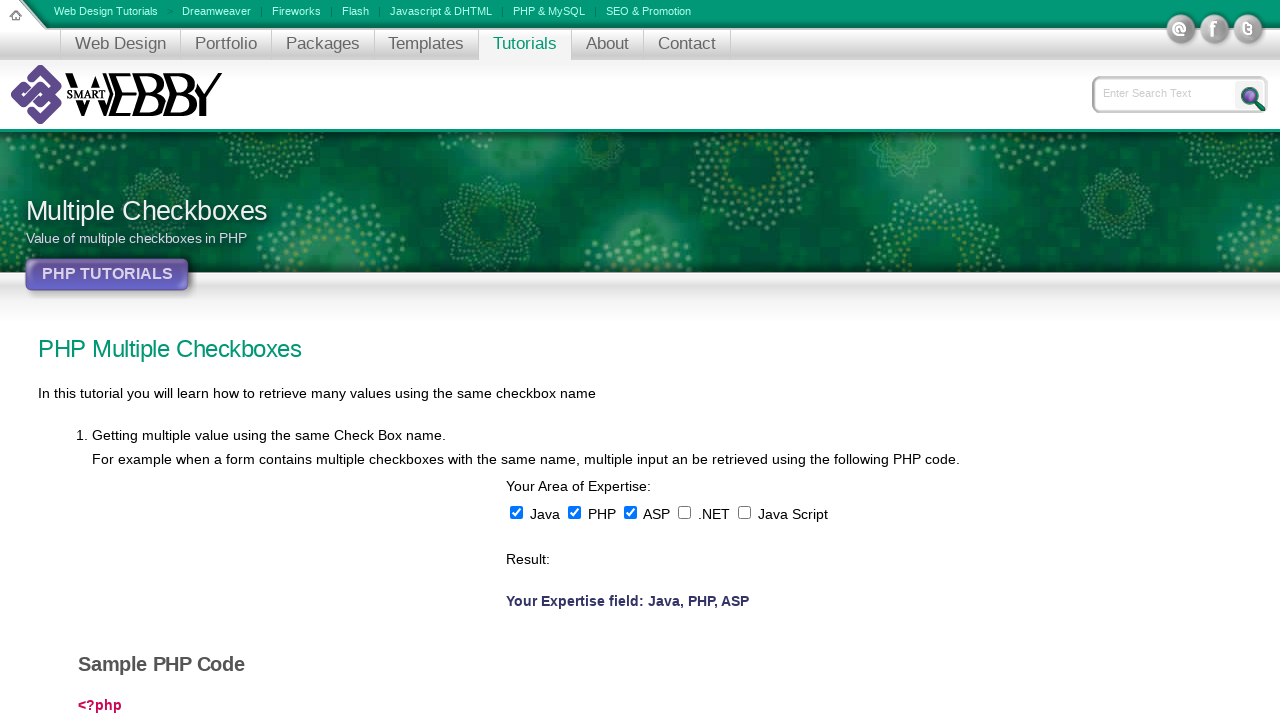

Located all checkboxes on the page
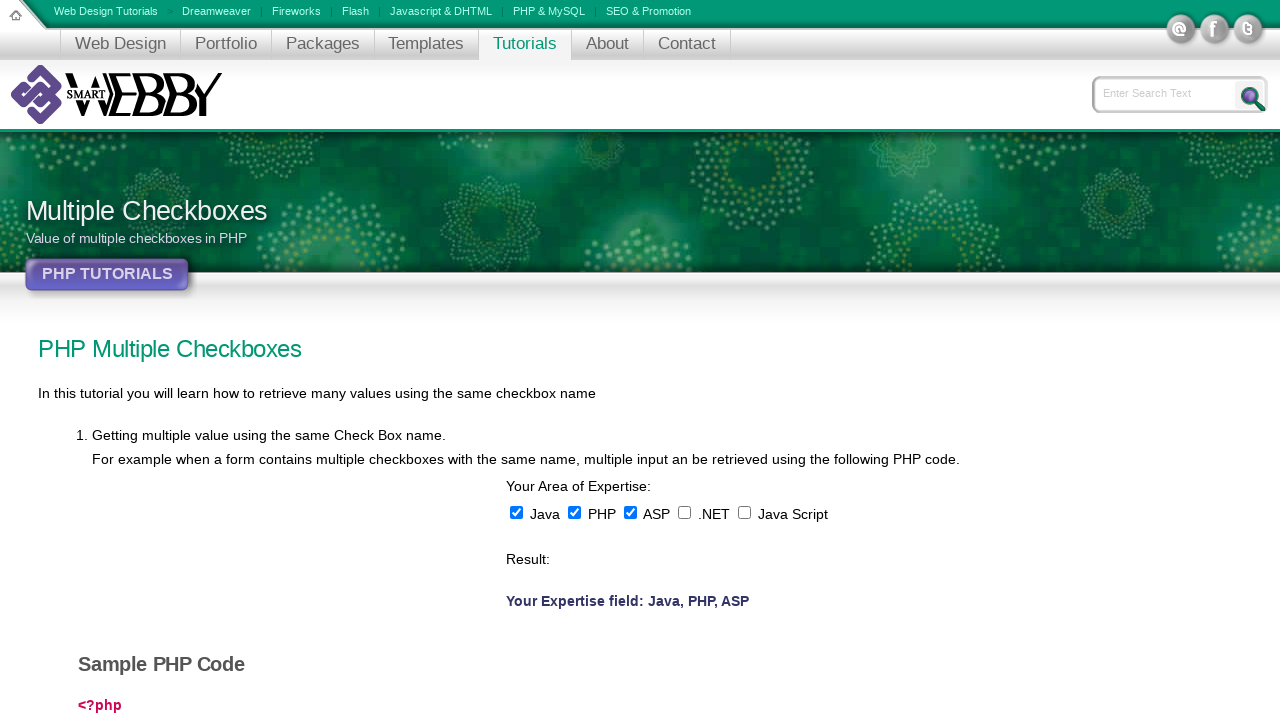

Found 5 checkboxes on the page
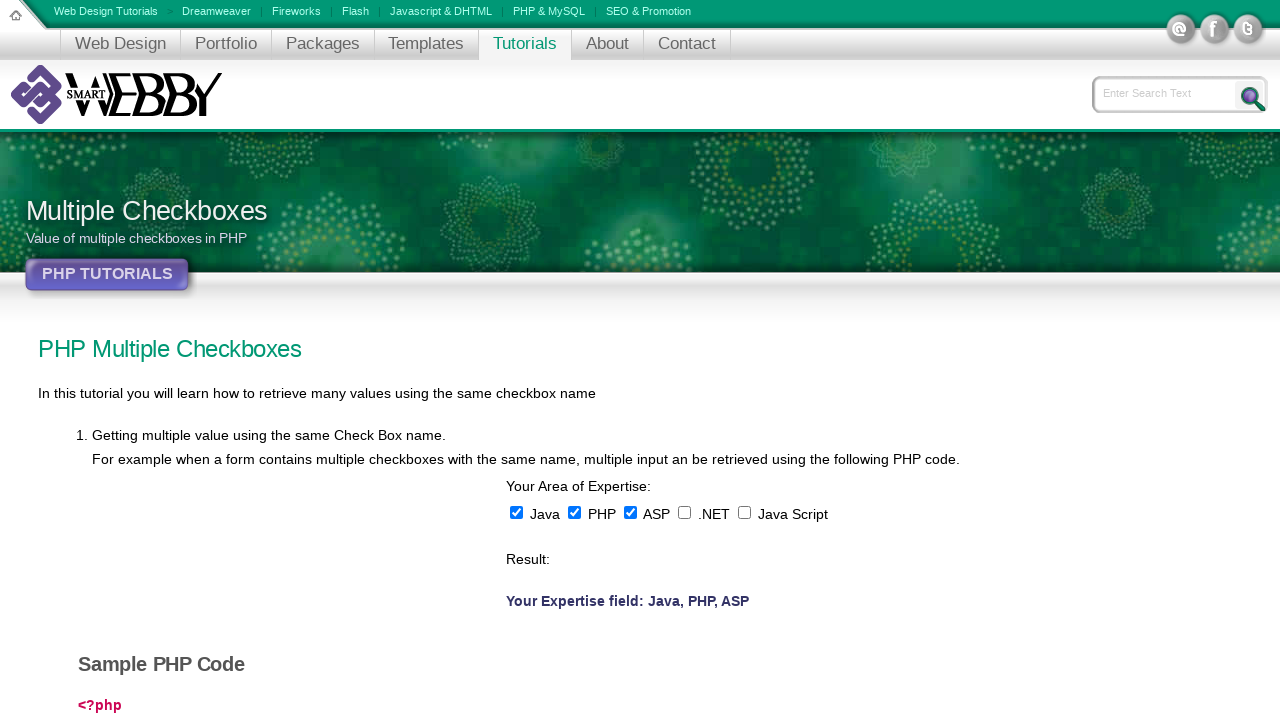

Selected checkbox #4 at (684, 512) on input[type='checkbox'] >> nth=3
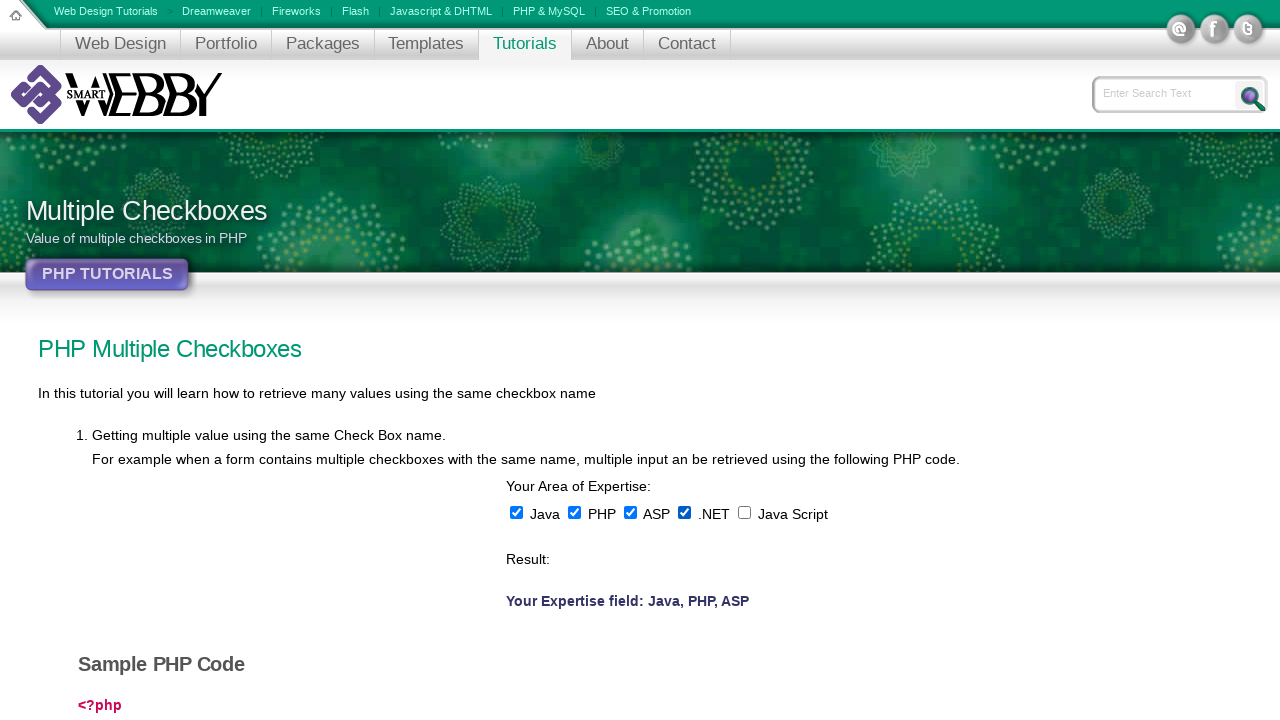

Selected checkbox #5 at (744, 512) on input[type='checkbox'] >> nth=4
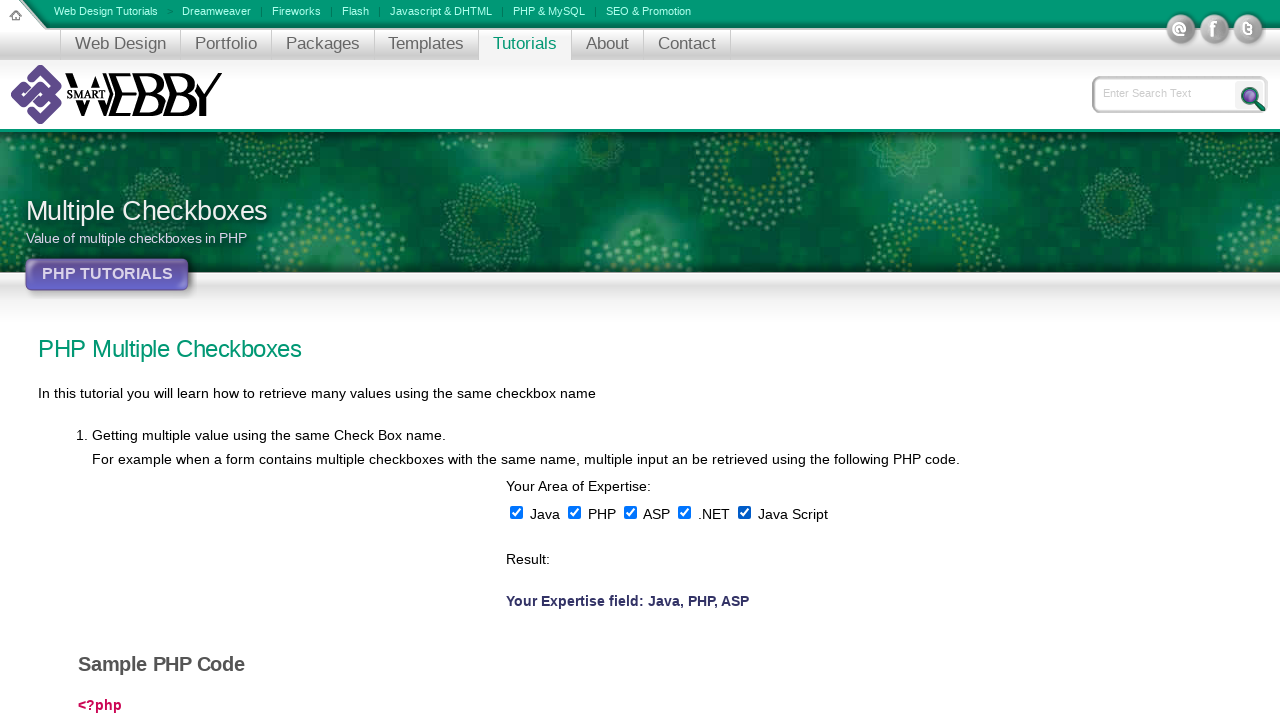

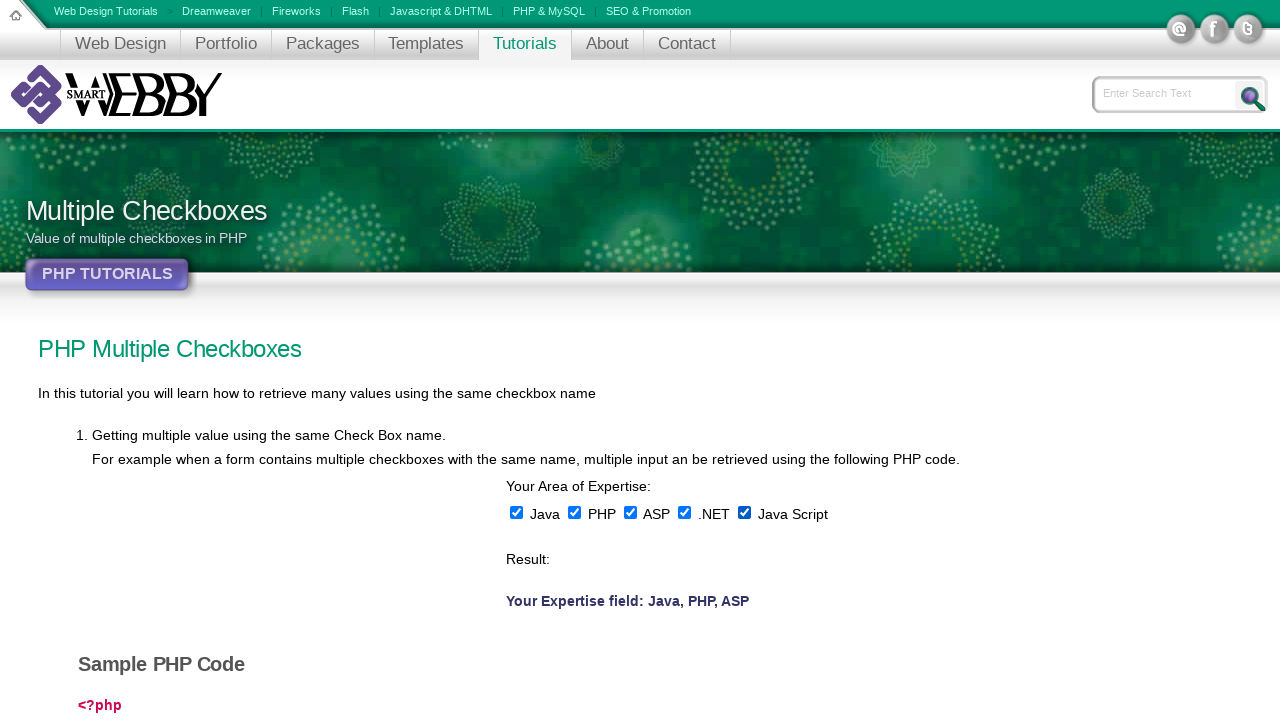